Tests dynamic loading functionality by clicking a start button and waiting for the "Hello World!" text to become visible

Starting URL: https://automationfc.github.io/dynamic-loading/

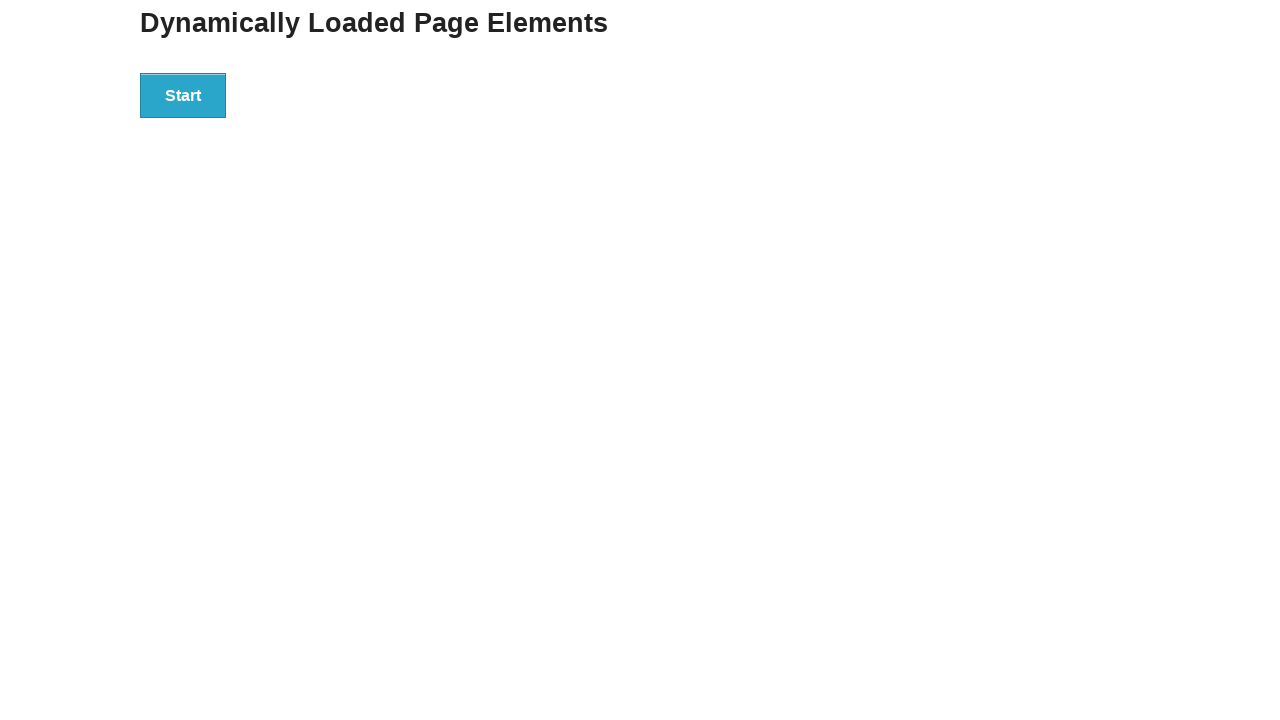

Navigated to dynamic loading test page
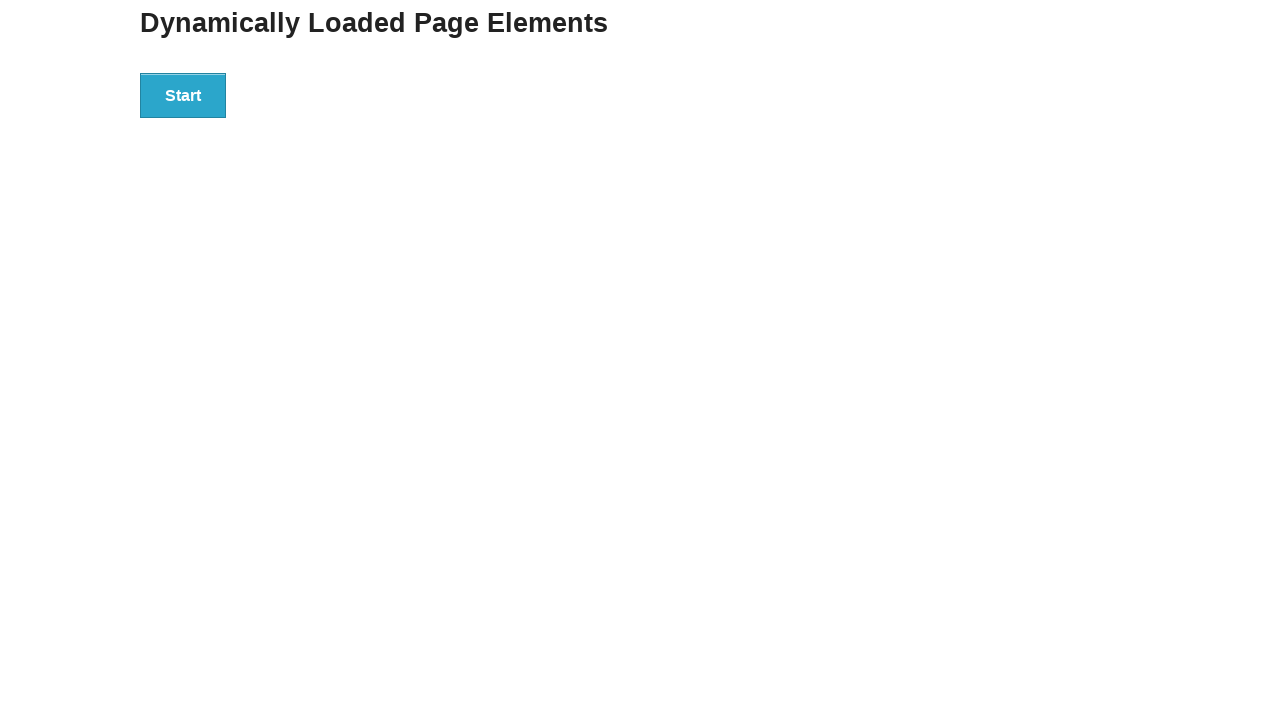

Clicked the start button at (183, 95) on div#start>button
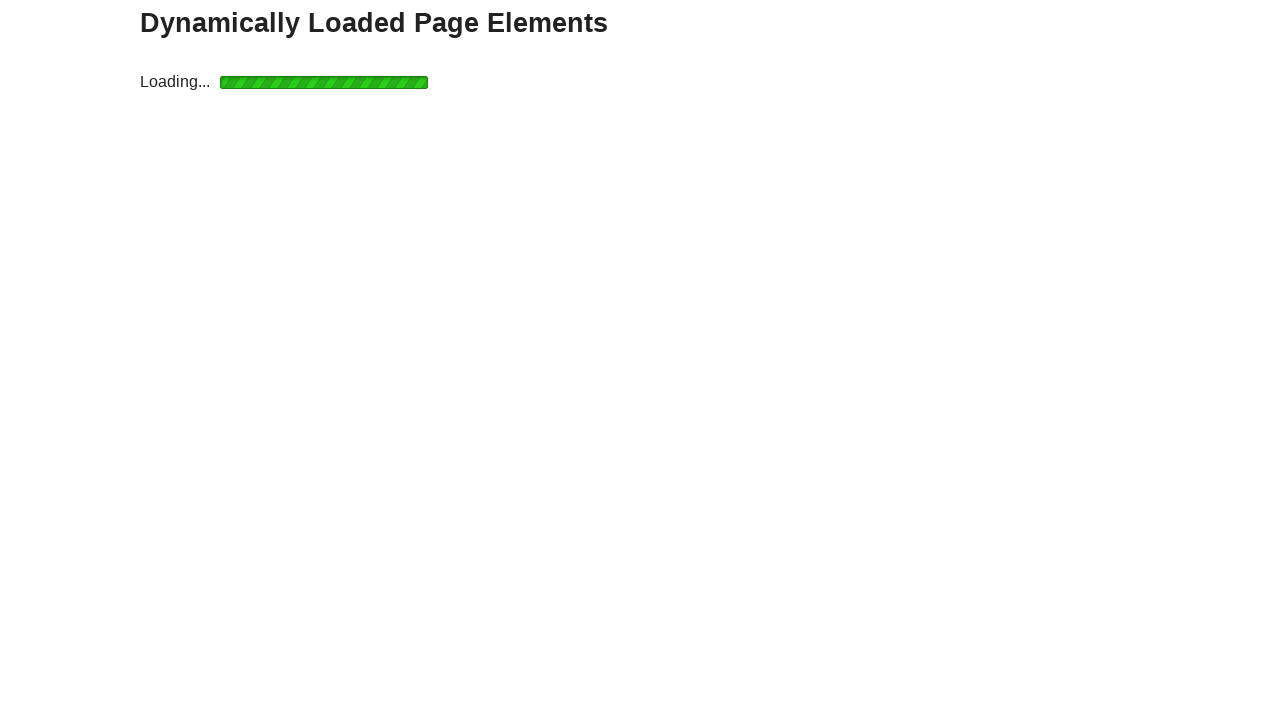

Waited for 'Hello World!' text to become visible
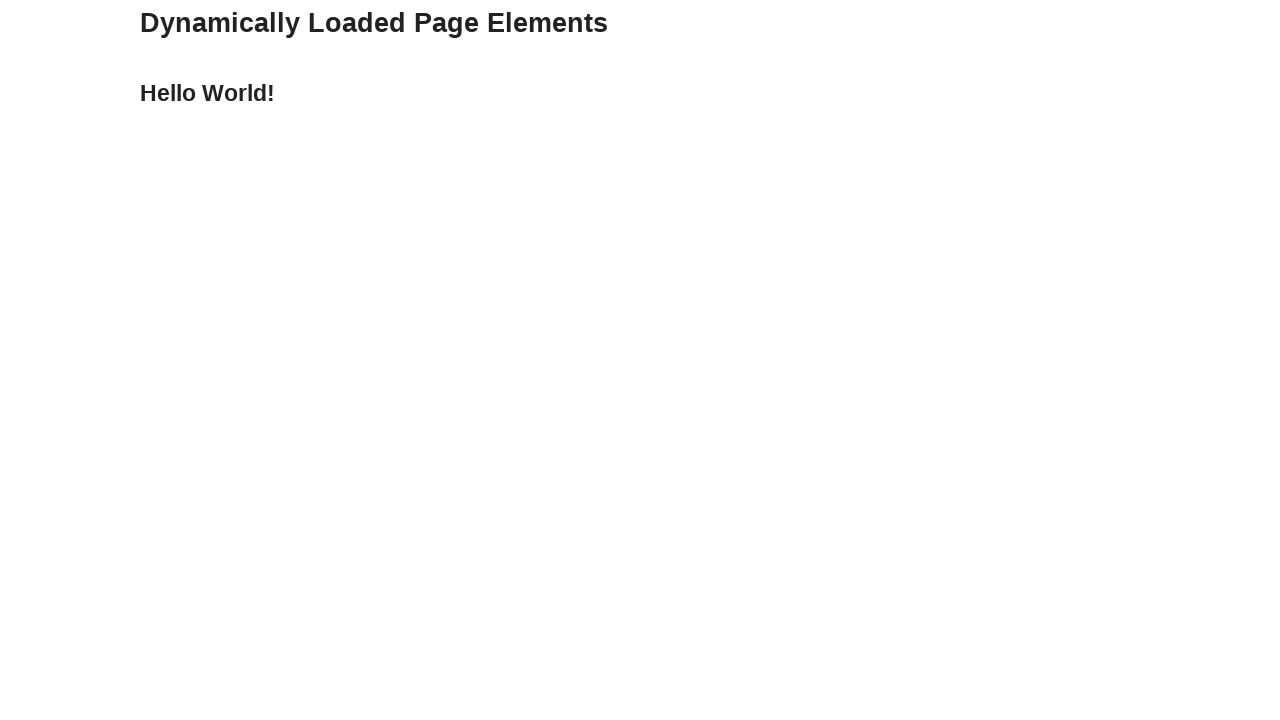

Verified that the text content is 'Hello World!'
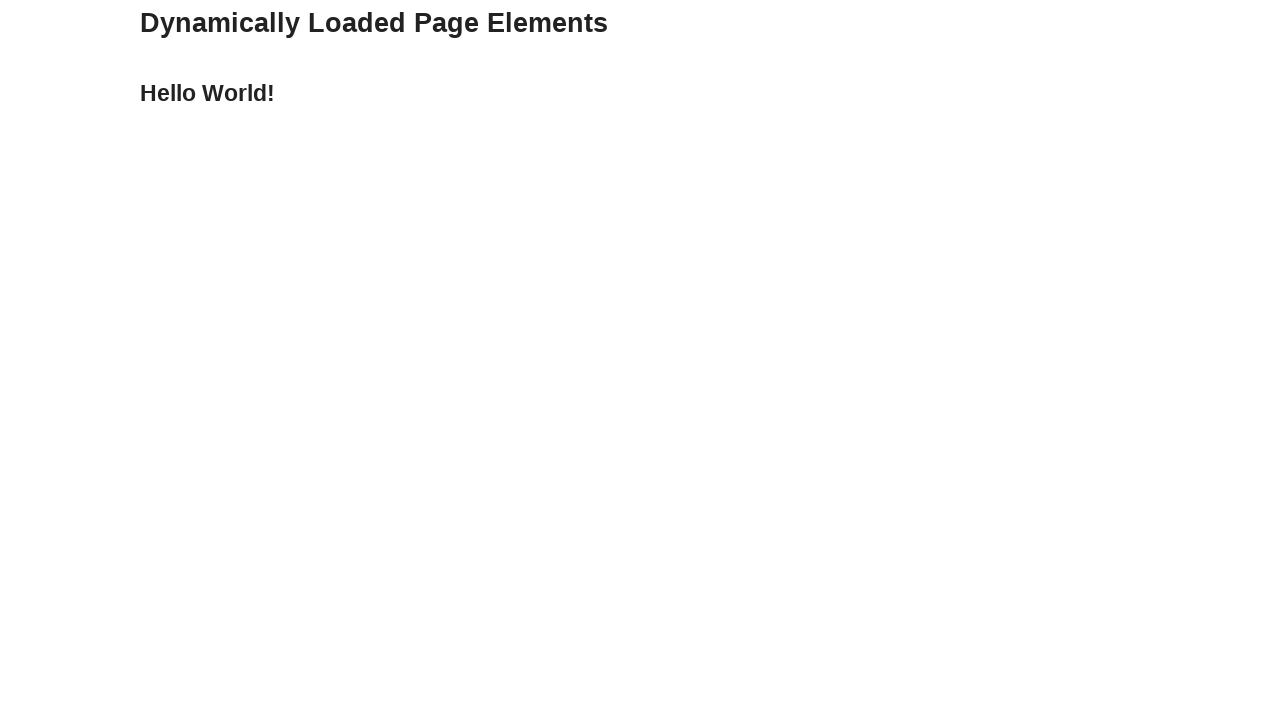

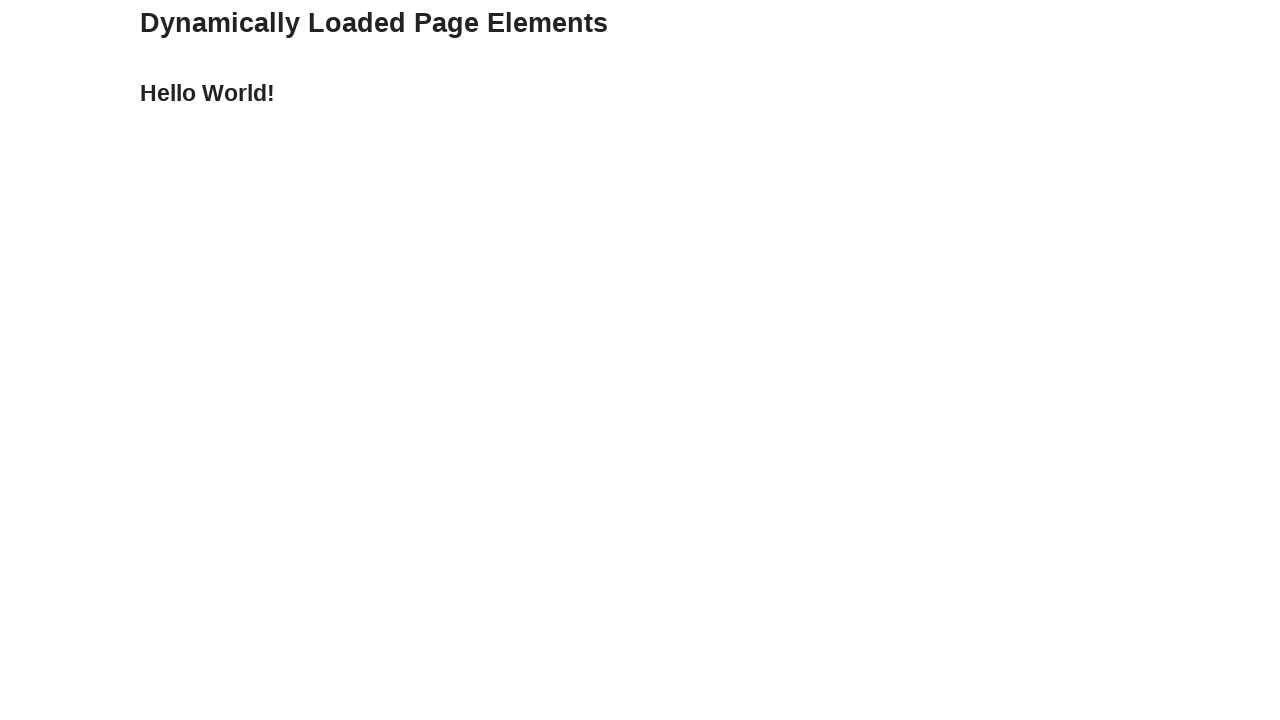